Tests the Add/Remove Elements functionality by clicking the Add Element button, verifying the Delete button appears, clicking Delete, and verifying the page heading is still visible.

Starting URL: https://the-internet.herokuapp.com/add_remove_elements/

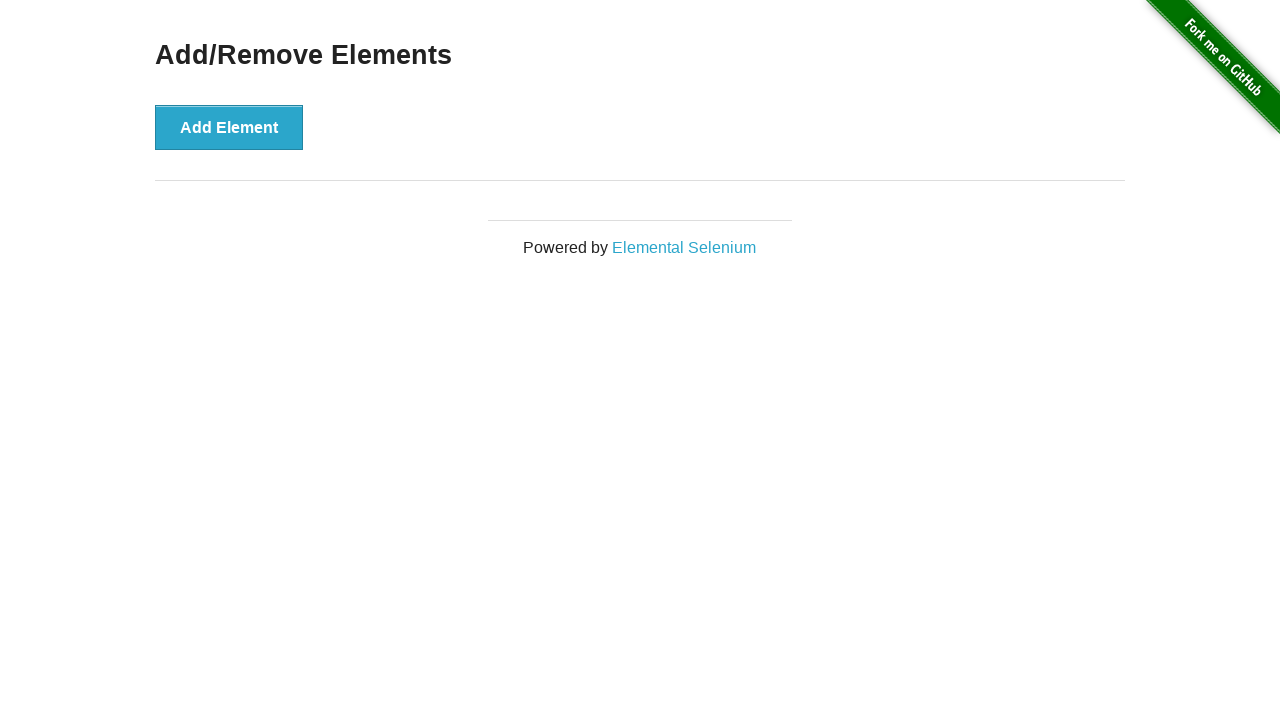

Clicked the Add Element button at (229, 127) on xpath=//button[@onclick='addElement()']
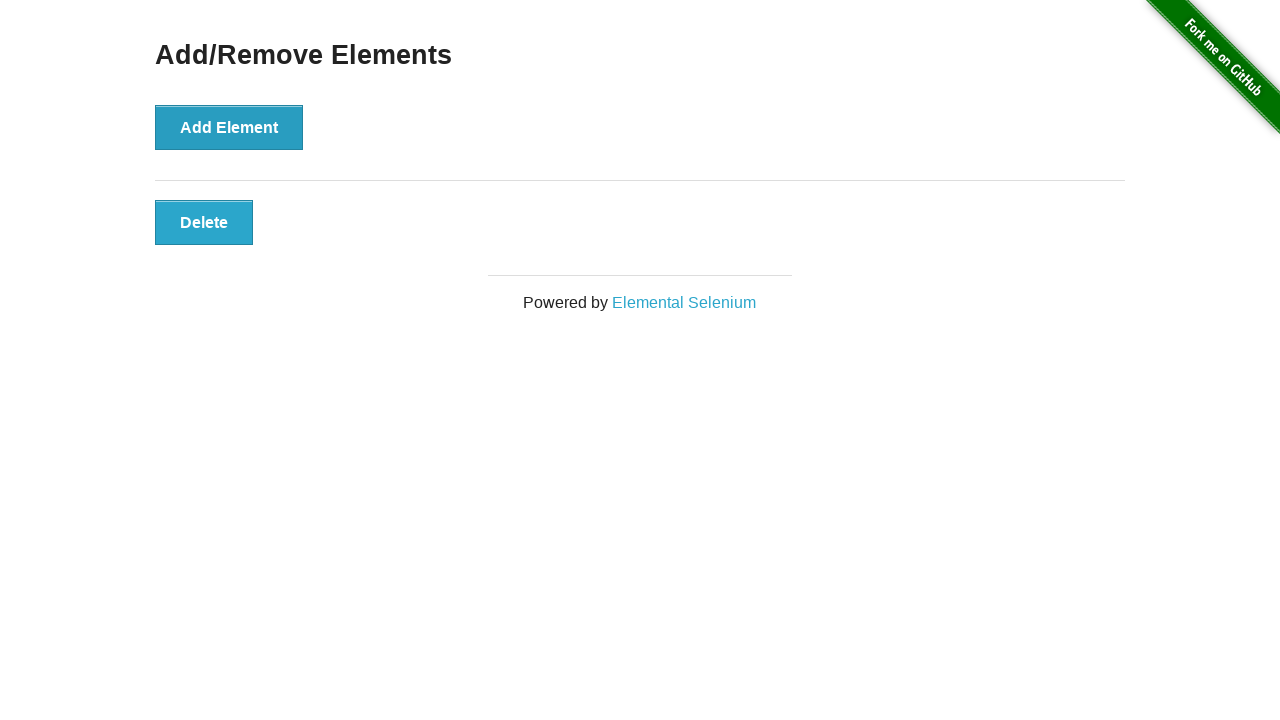

Delete button appeared and is ready
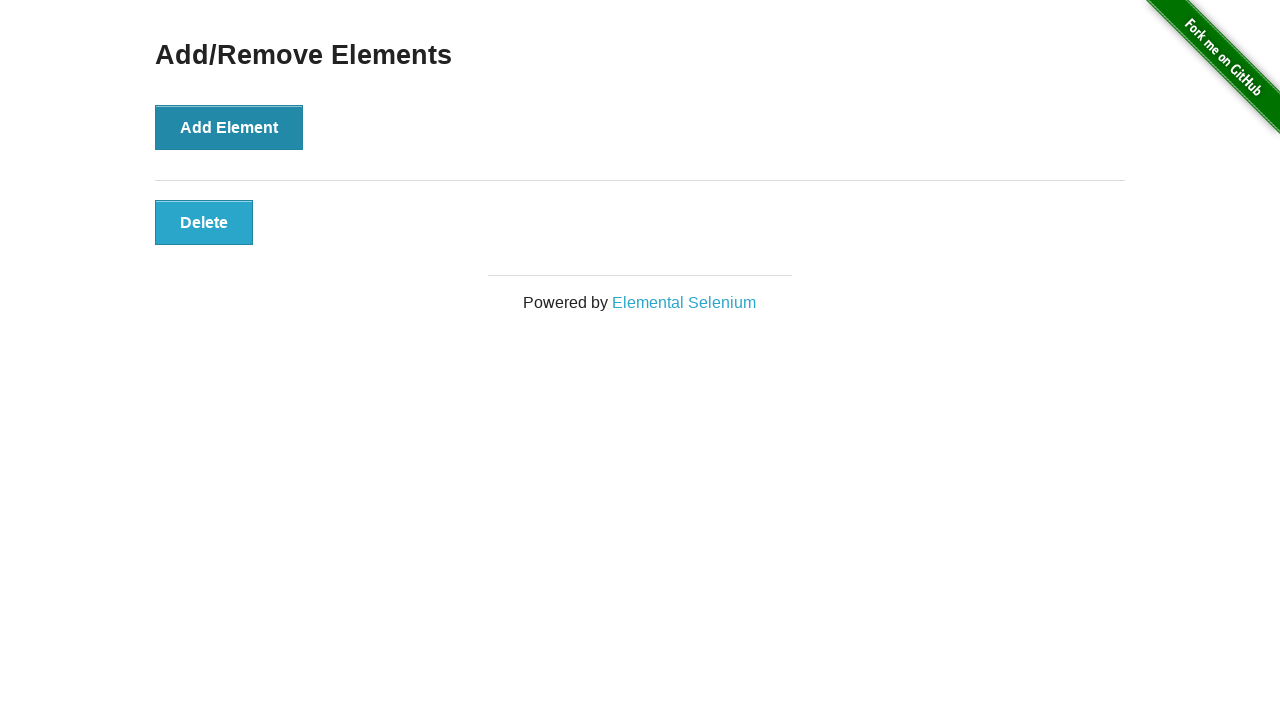

Located the Delete button element
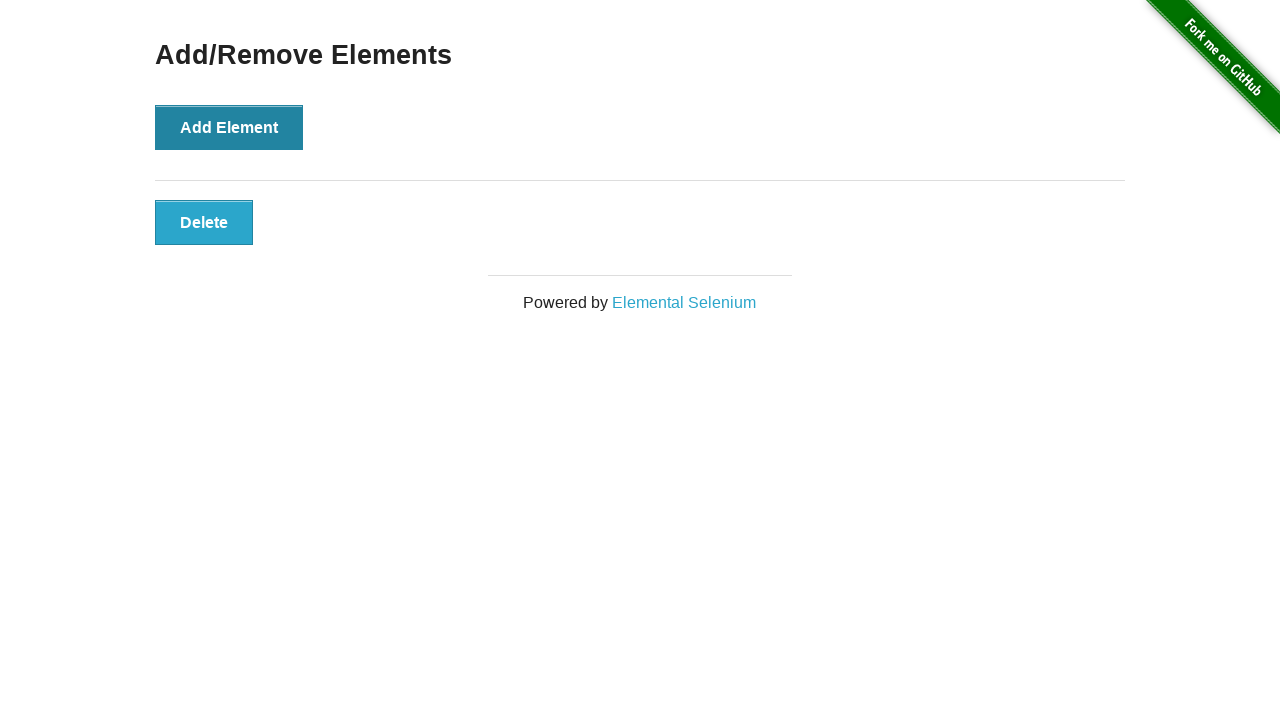

Verified Delete button is visible
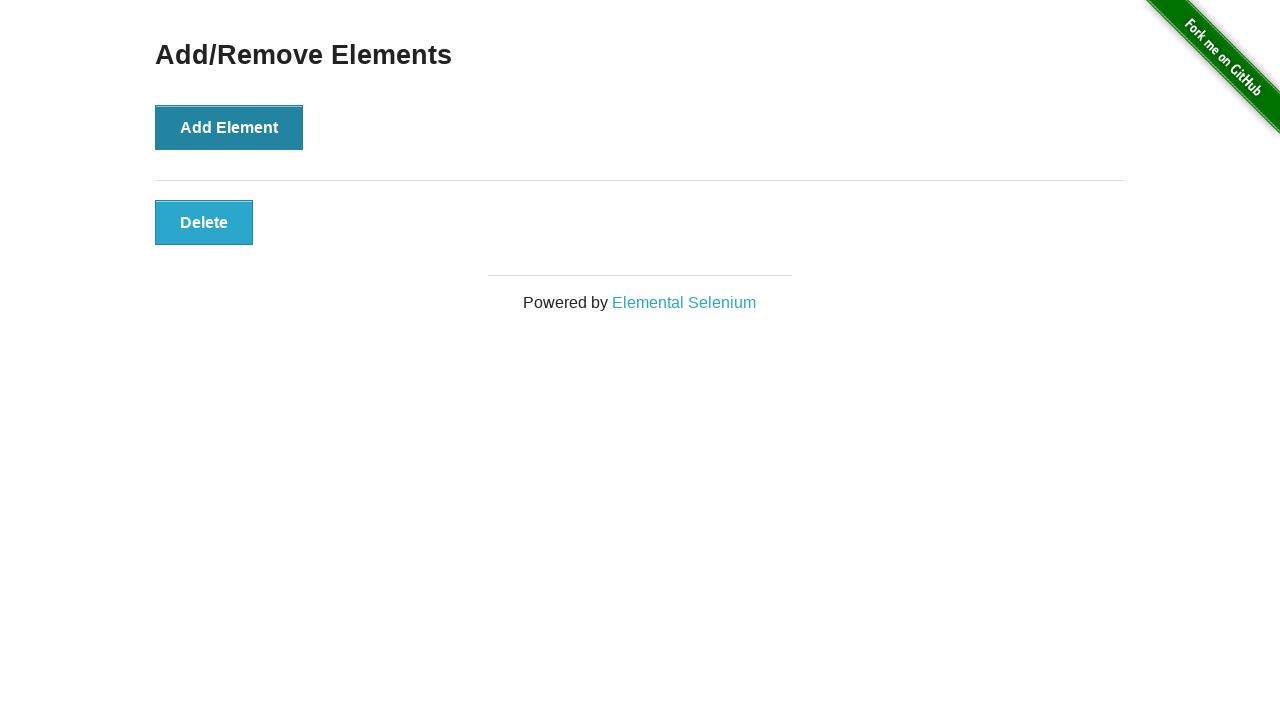

Clicked the Delete button at (204, 222) on xpath=//button[@onclick='deleteElement()']
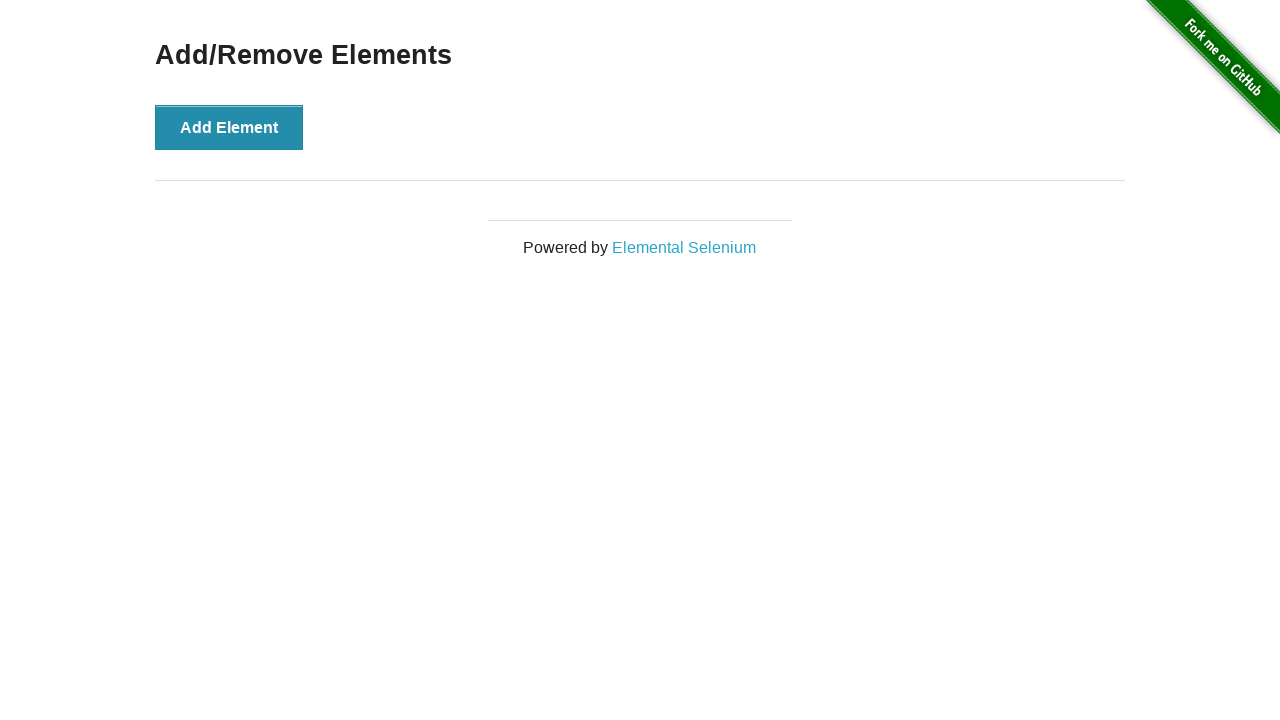

Located the Add/Remove Elements heading
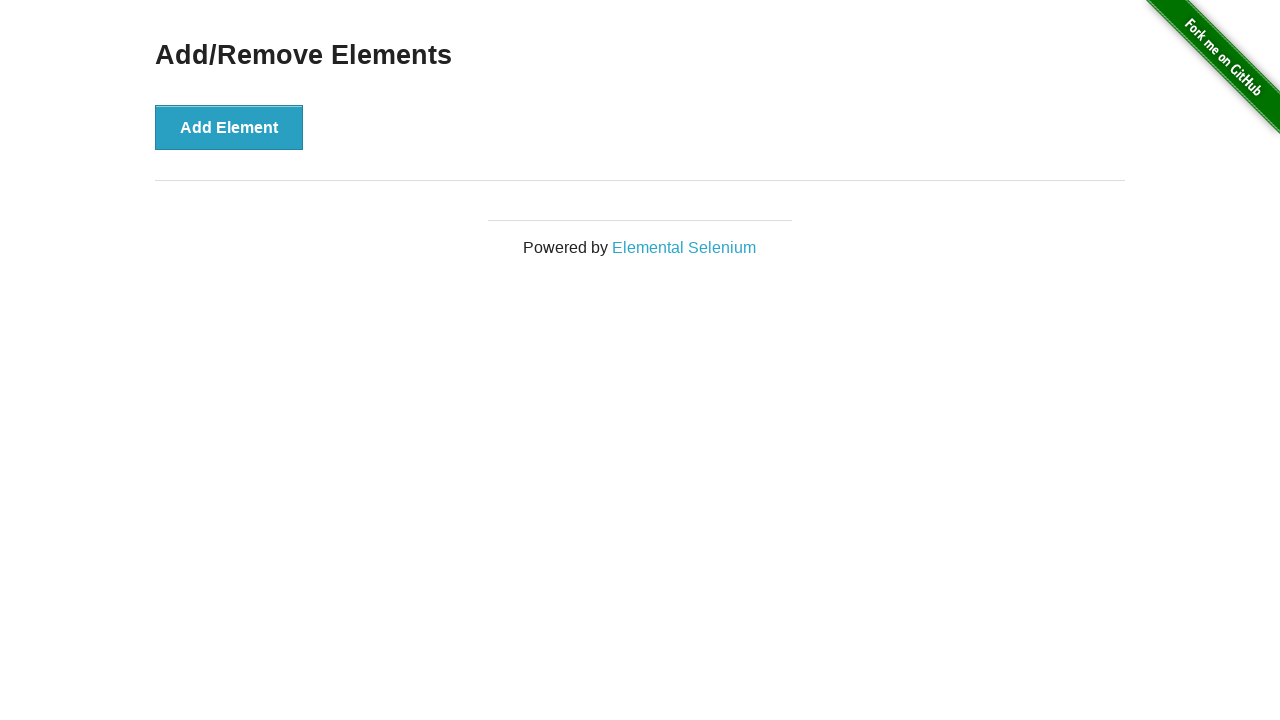

Verified Add/Remove Elements heading is still visible
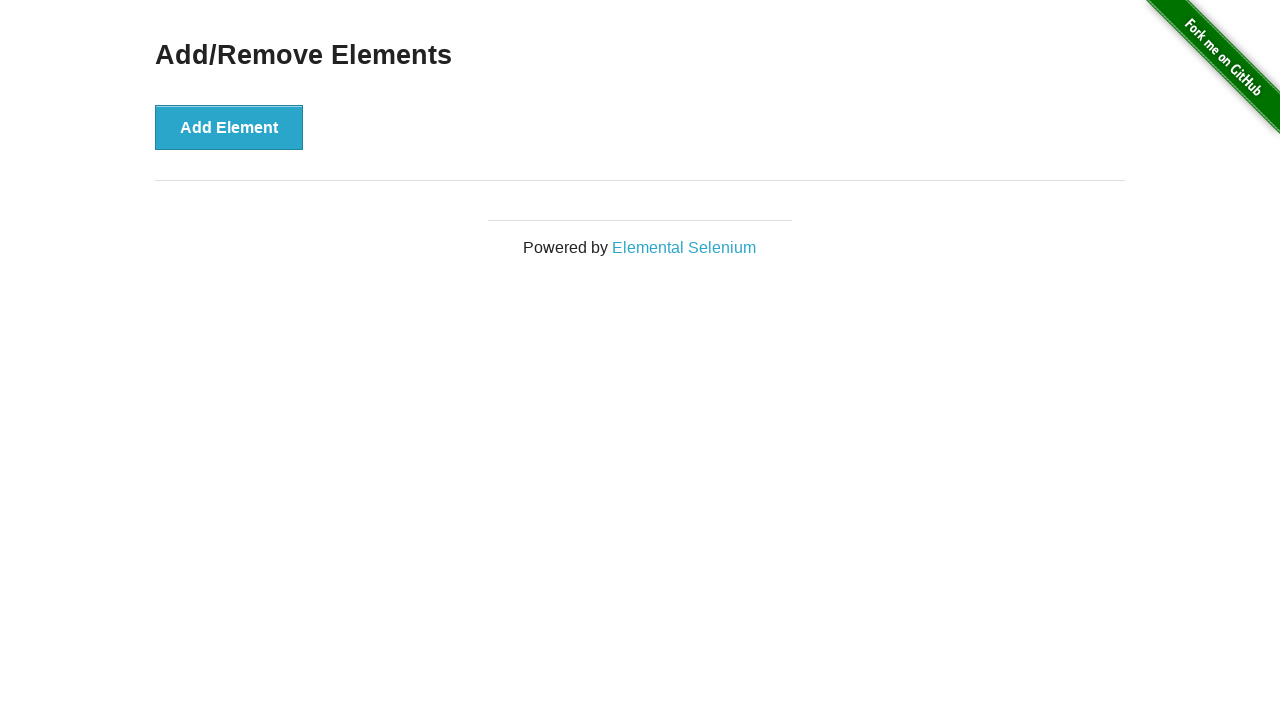

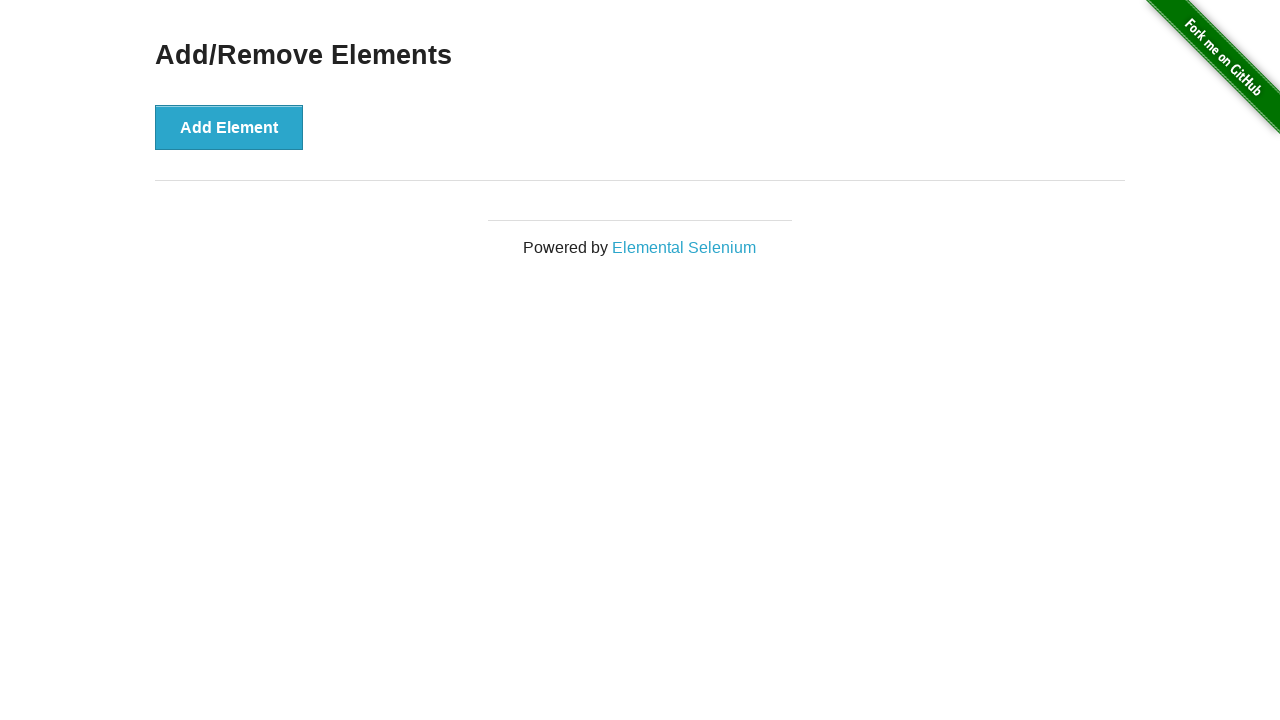